Tests user registration flow by hovering over user icon, navigating to registration form, filling out all fields with generated fake data, submitting the form, and verifying the success message appears.

Starting URL: https://claruswaysda.github.io/homepage.html

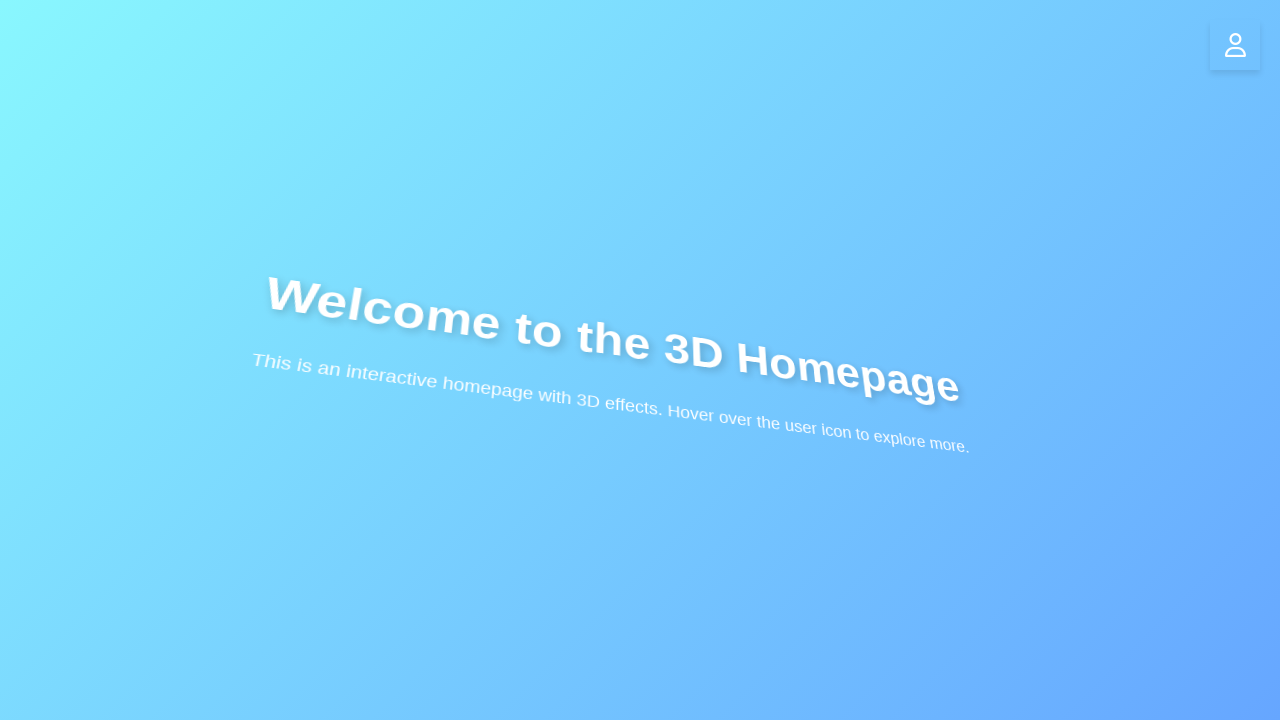

Hovered over user icon to reveal menu at (1235, 45) on .user-icon
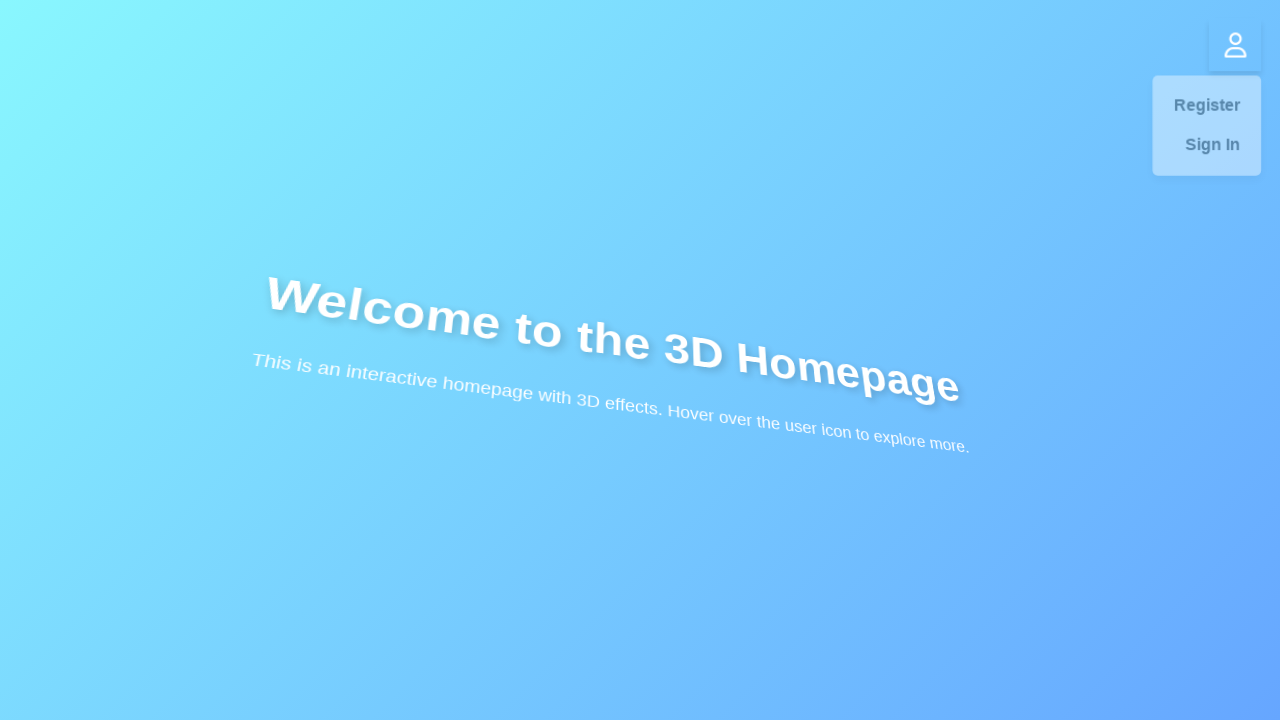

Clicked register link from user menu at (1203, 122) on xpath=//*[@id='menu']/a[1]
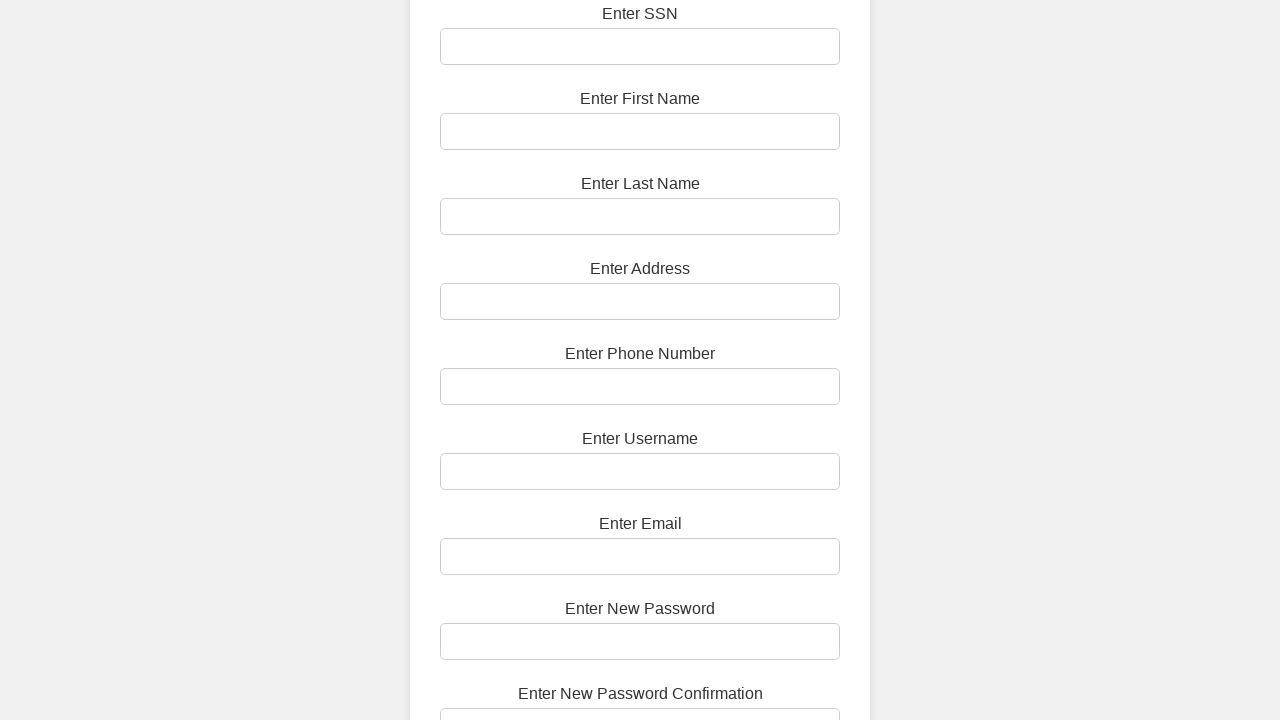

Filled SSN field with 847-29-5631 on #ssn
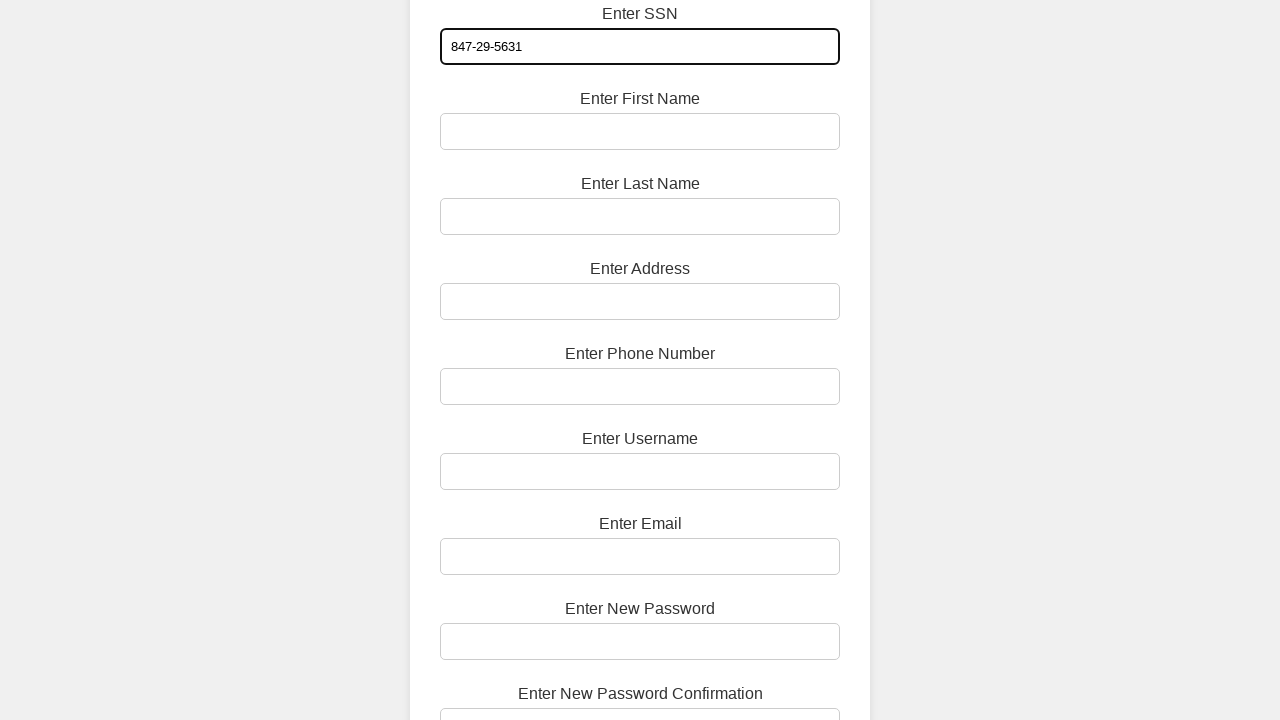

Filled first name field with Marcus on #first-name
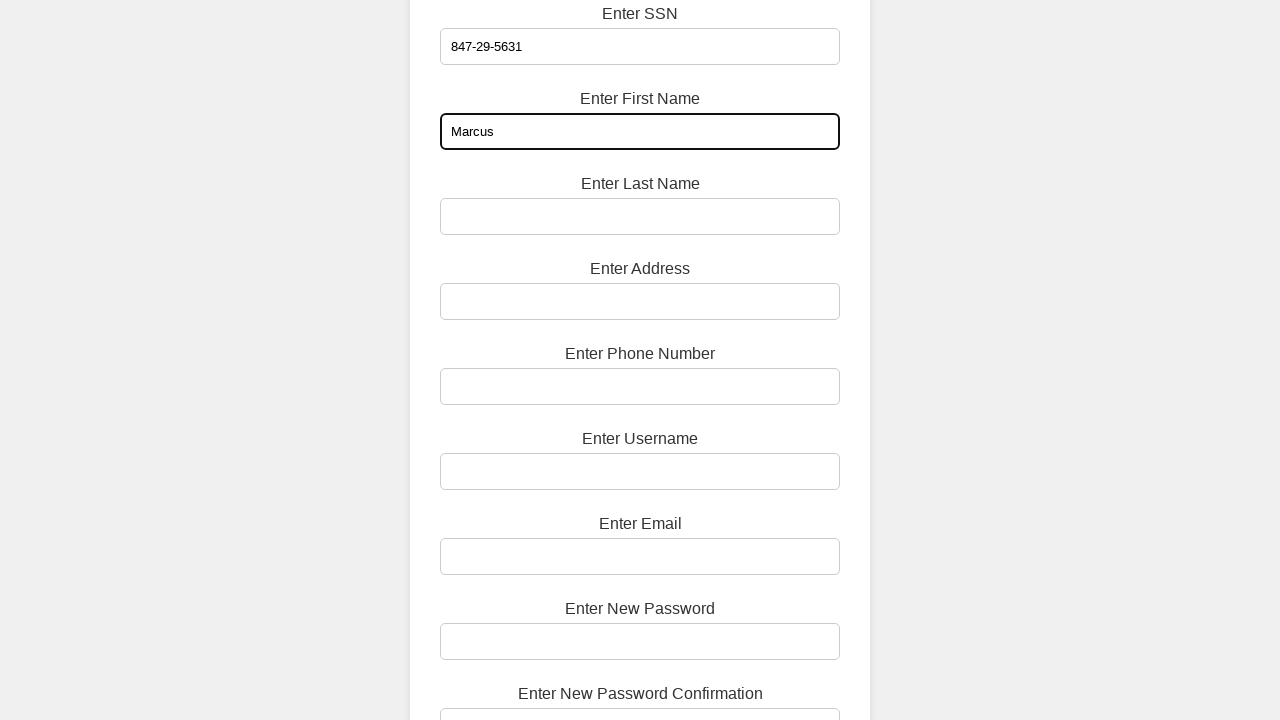

Filled last name field with Thompson on #last-name
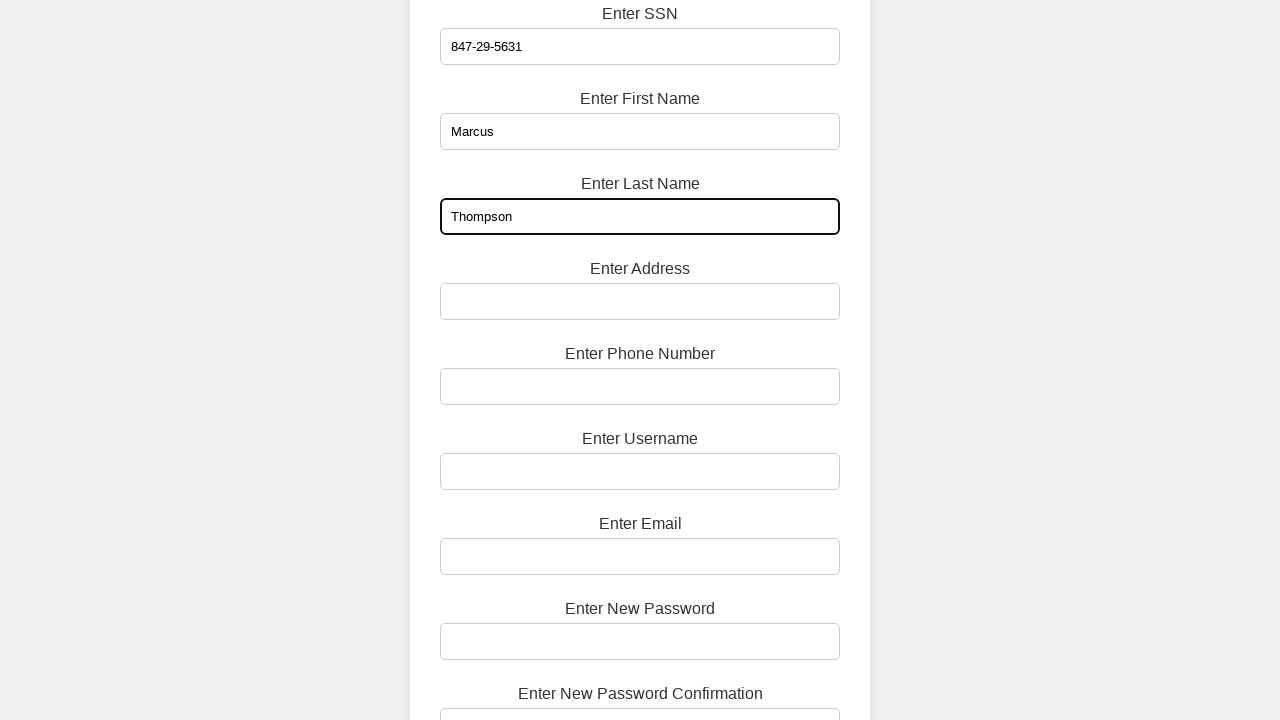

Filled address field with 742 Evergreen Terrace, Springfield, IL 62704 on #address
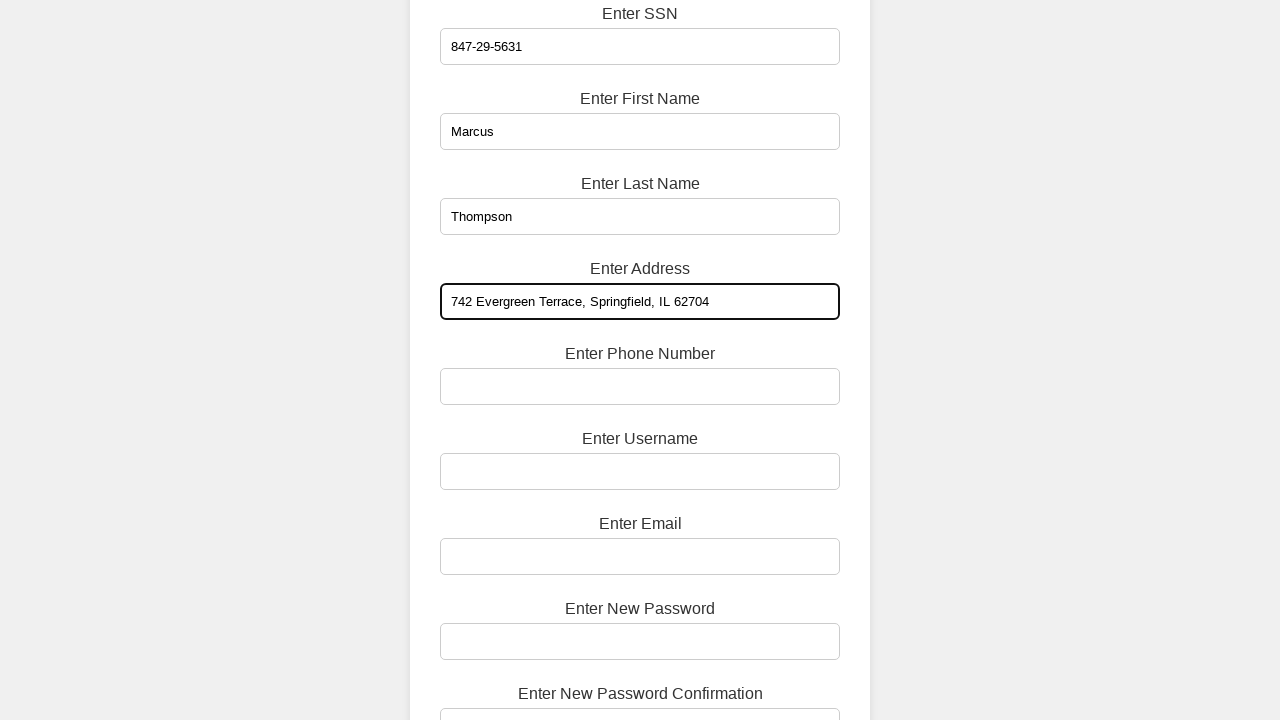

Filled phone field with 555-867-5309 on #phone
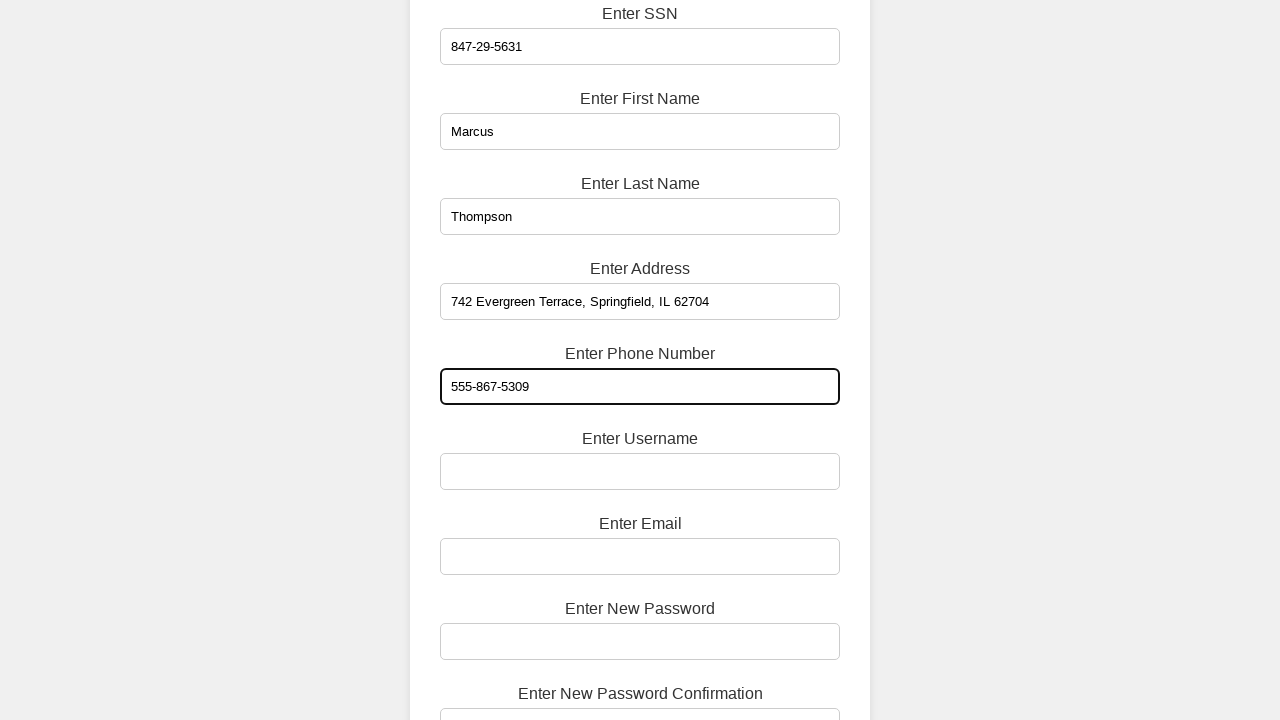

Filled username field with mthompson_2024 on #username
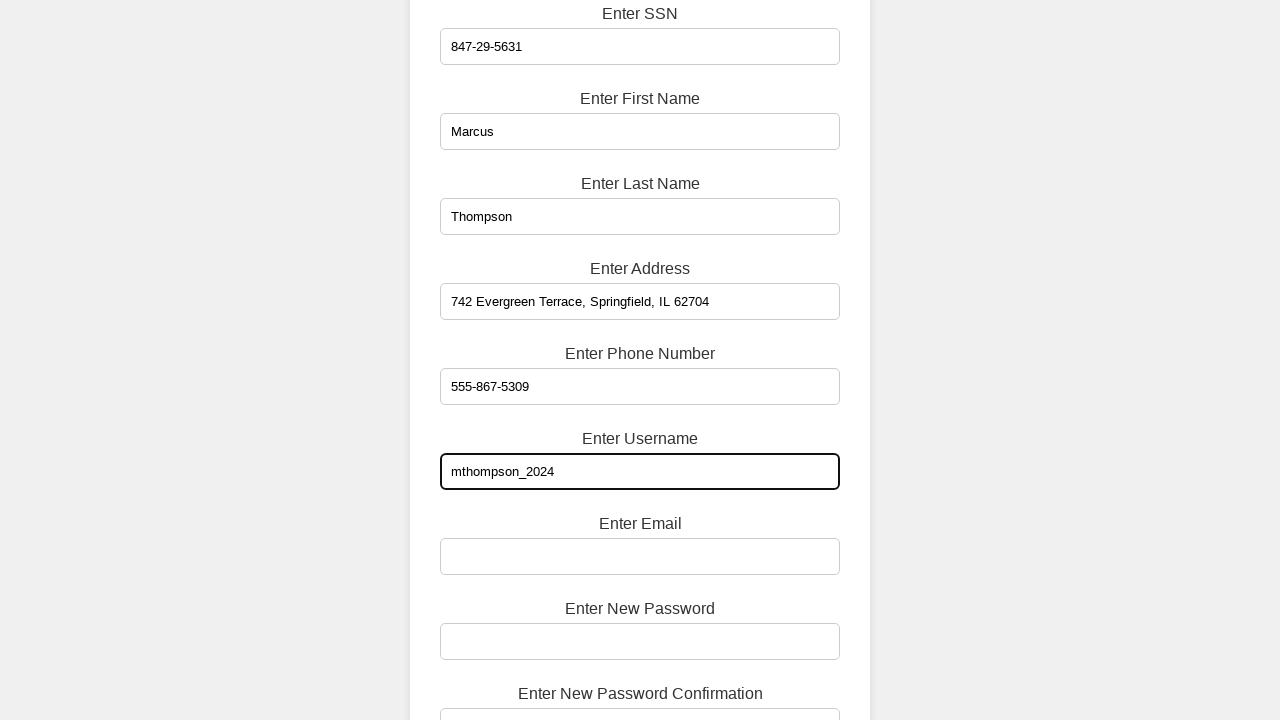

Filled email field with marcus.thompson@example.com on #email
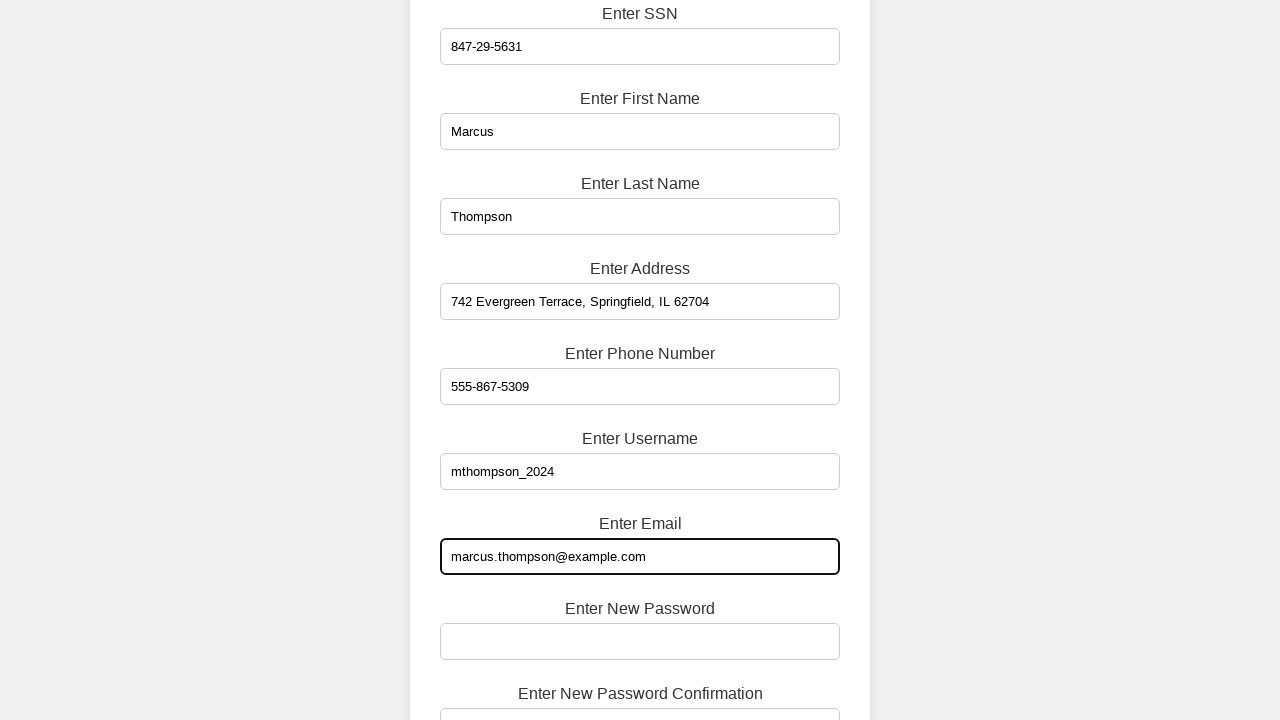

Filled password field with SecurePass#847 on #password
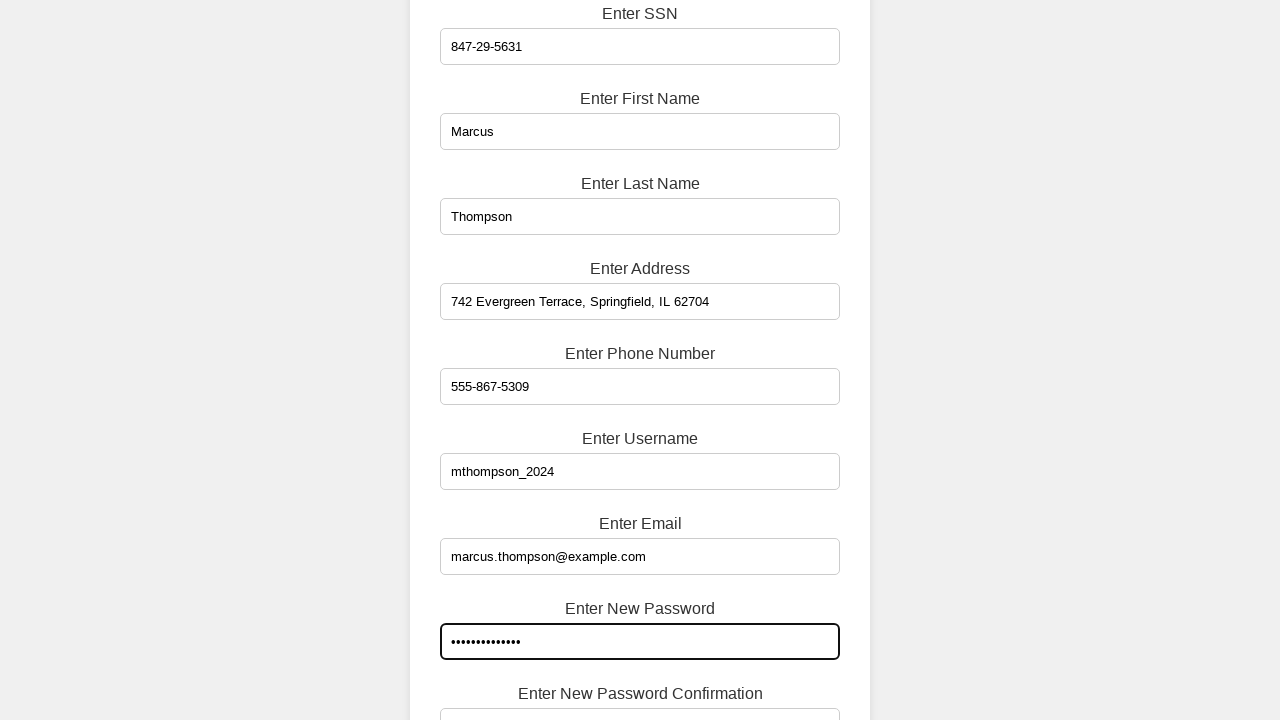

Filled password confirmation field with SecurePass#847 on #confirm-password
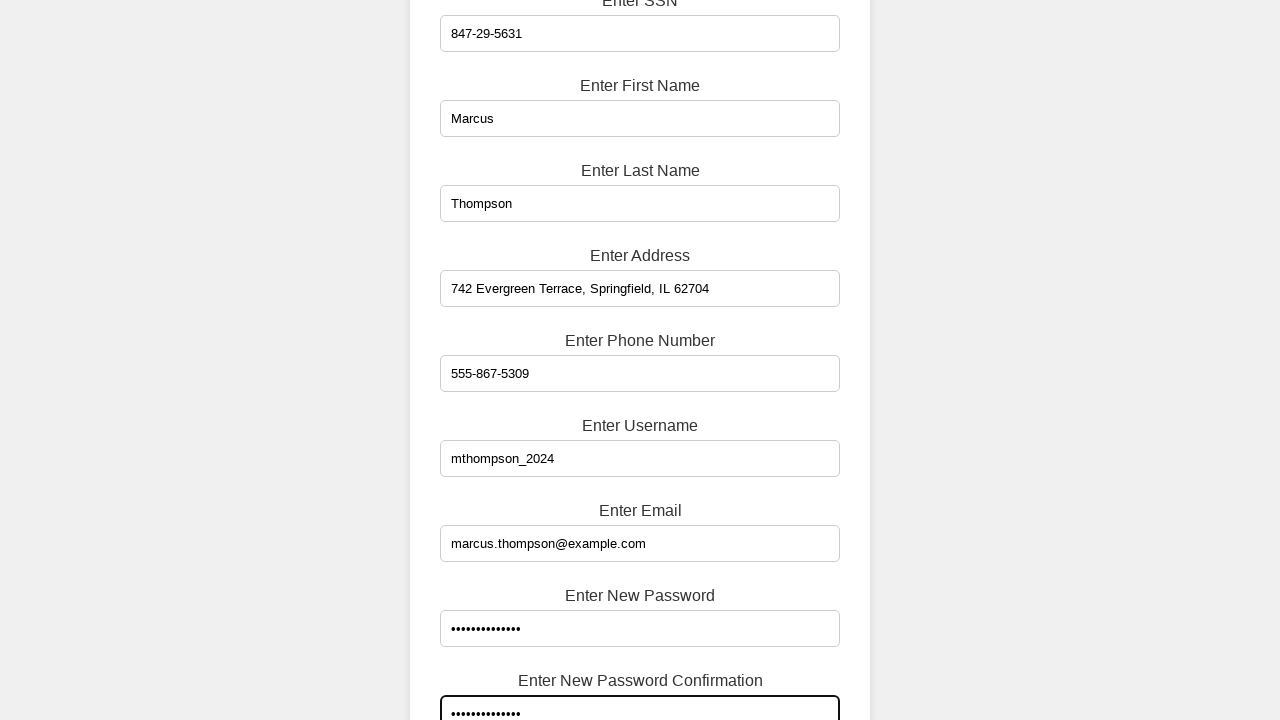

Clicked register button to submit registration form at (640, 672) on .button
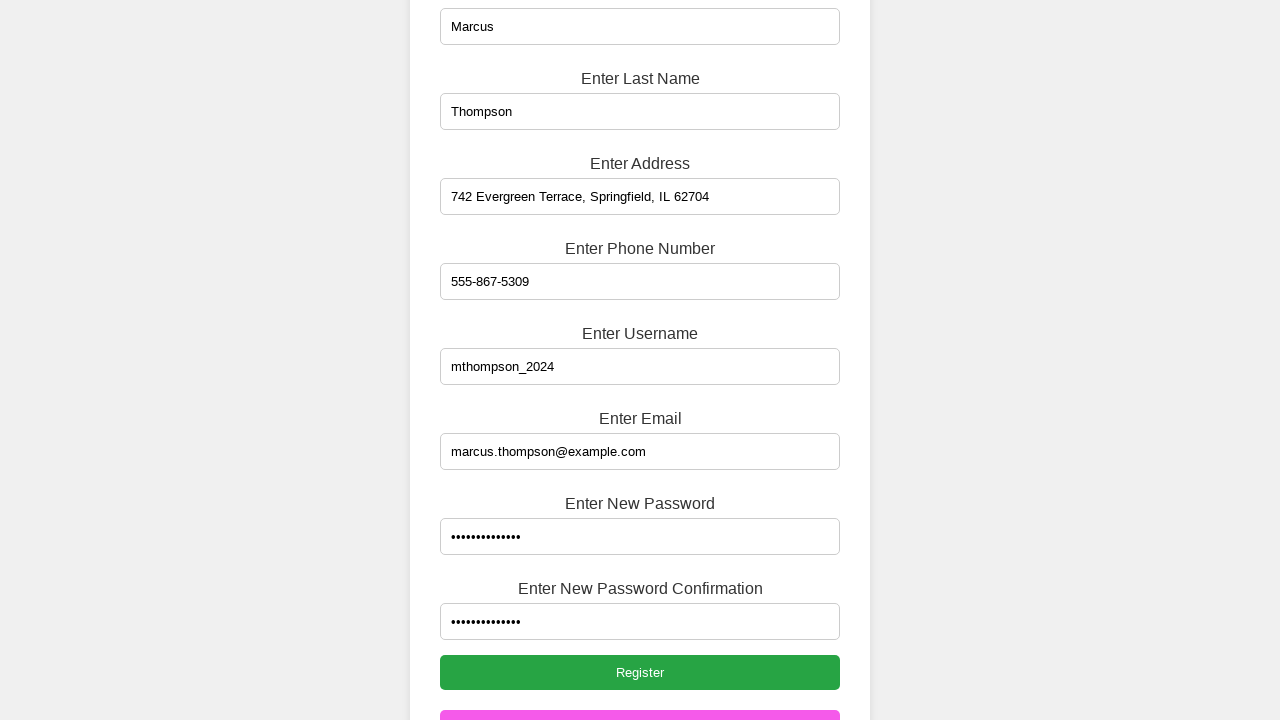

Success message appeared on page
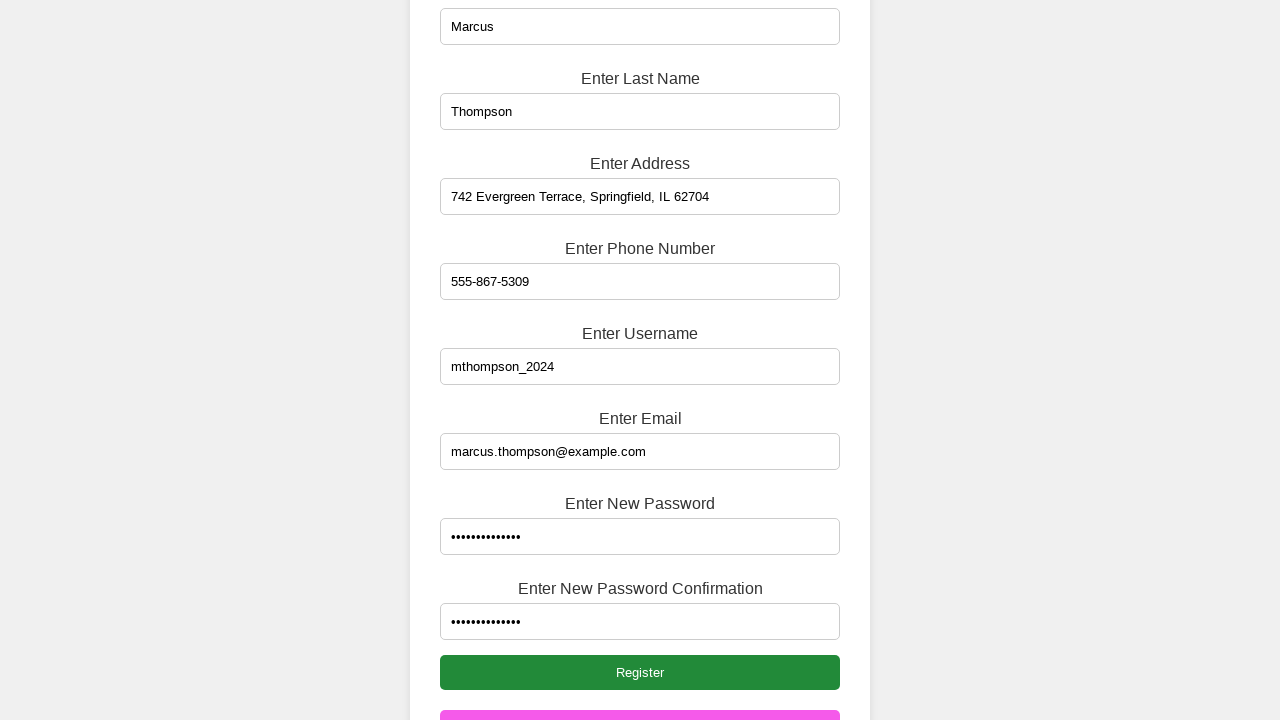

Verified success message is enabled
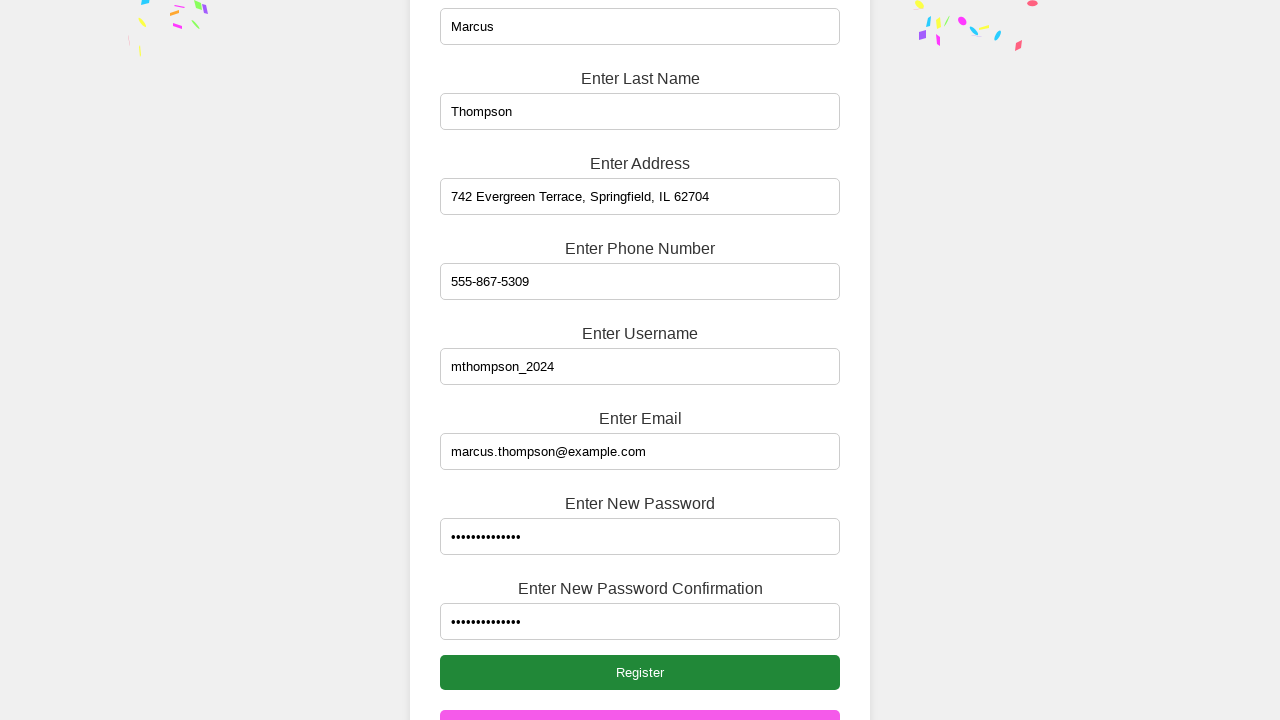

Clicked login button at (640, 663) on button.login-button
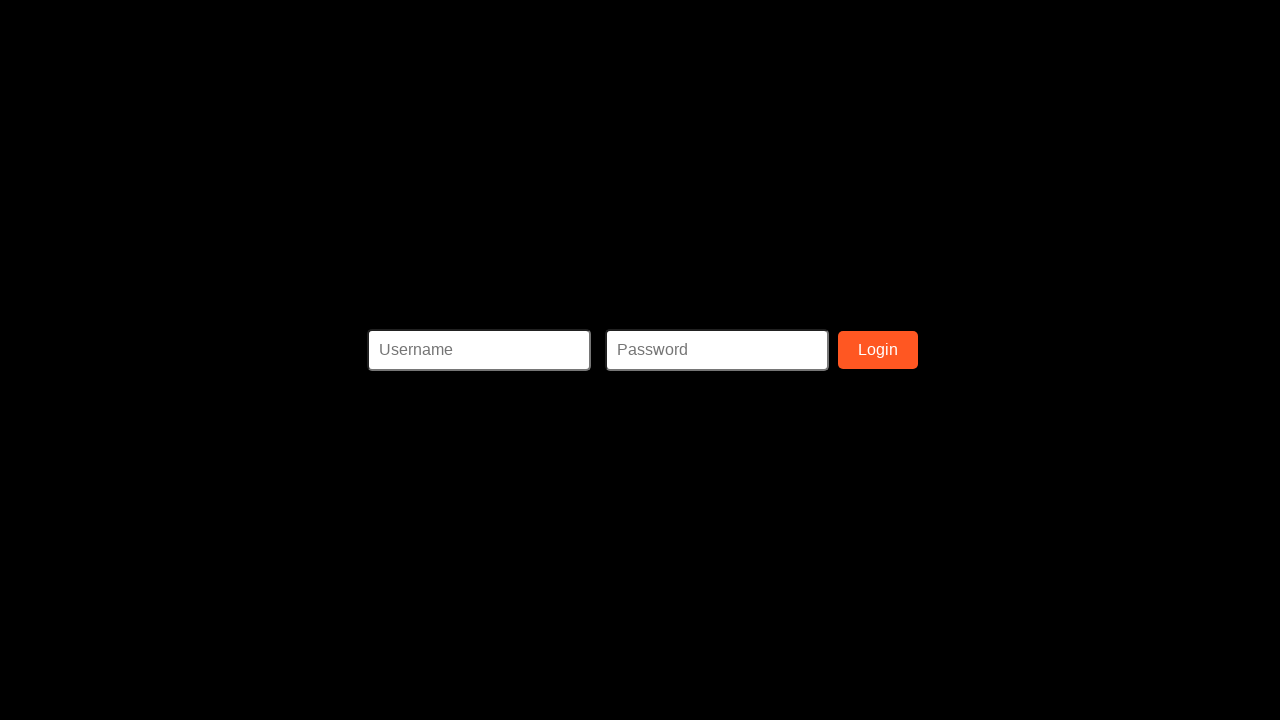

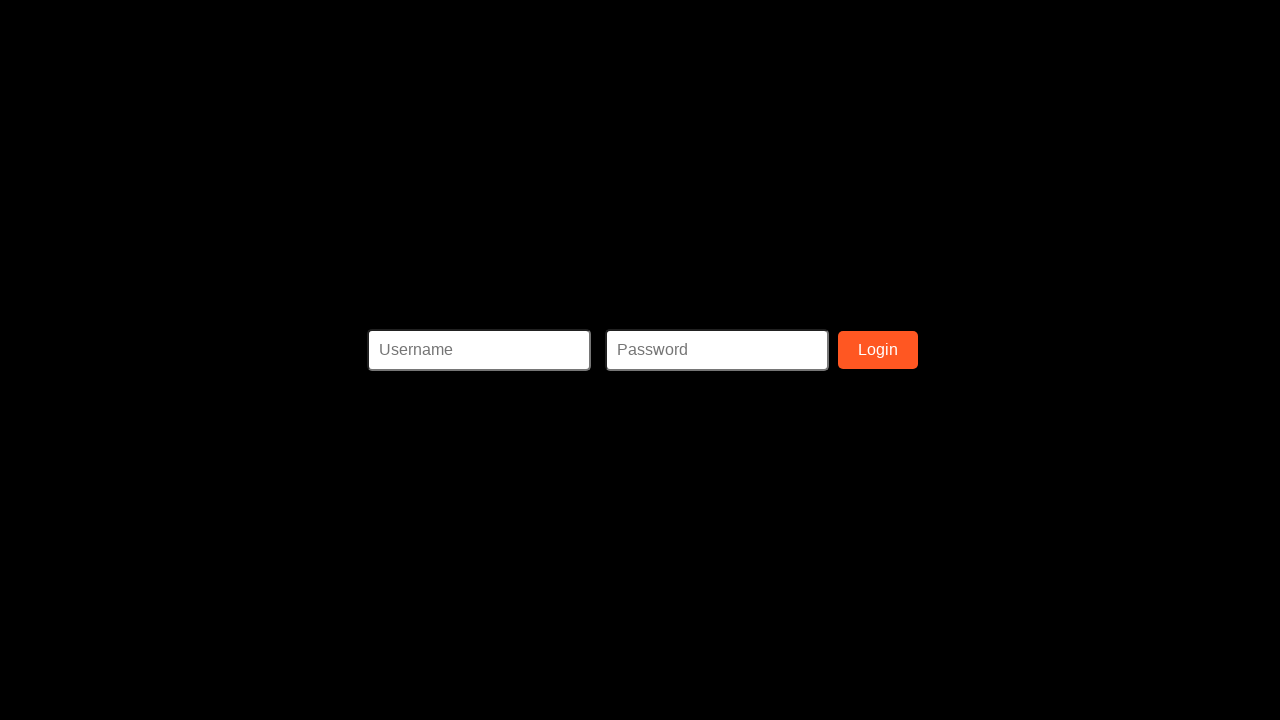